Tests multi-tab browser functionality by opening a new tab, switching to it, navigating to a different page, and locating a course link element.

Starting URL: https://rahulshettyacademy.com/angularpractice/

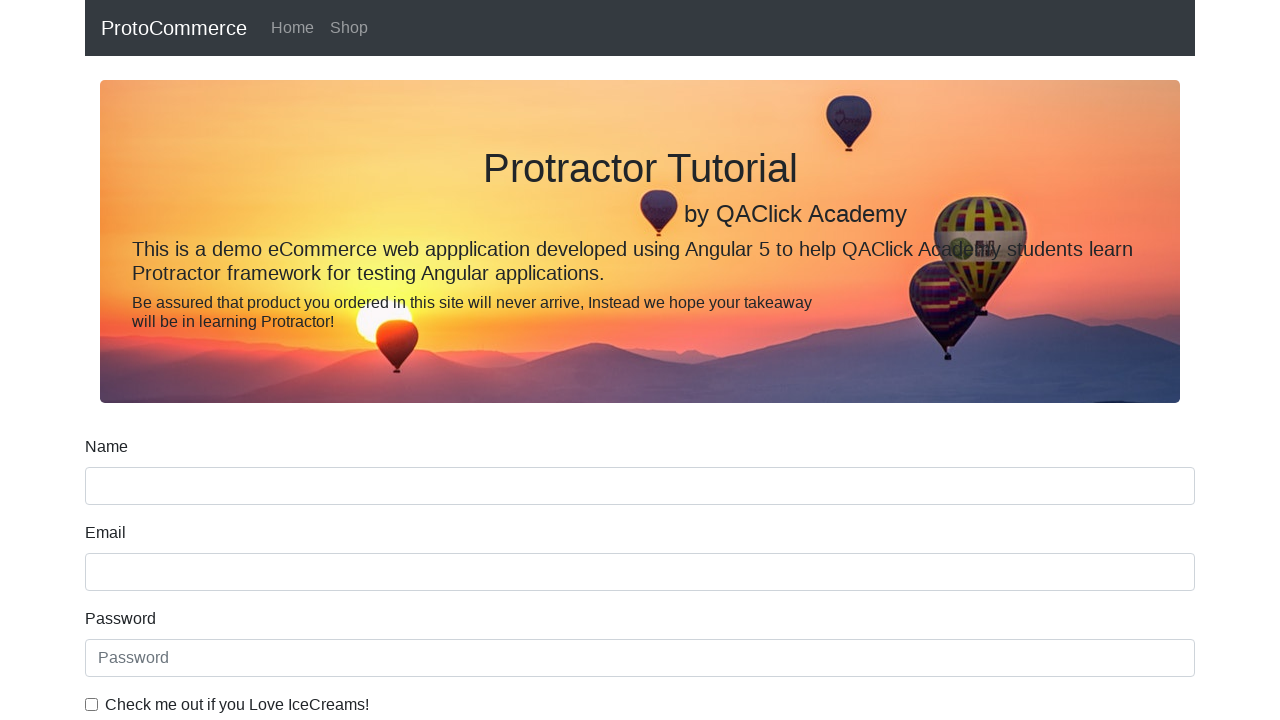

Opened a new tab/page in the browser
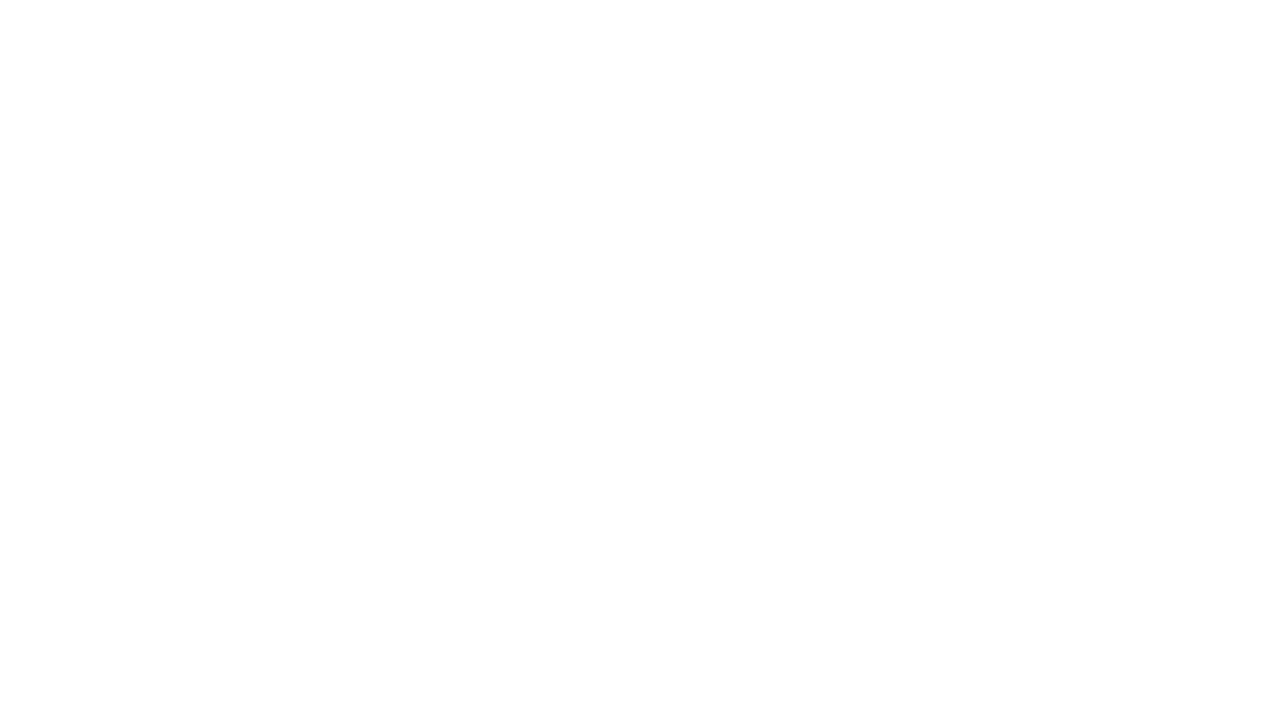

Navigated to https://rahulshettyacademy.com/#/index in the new tab
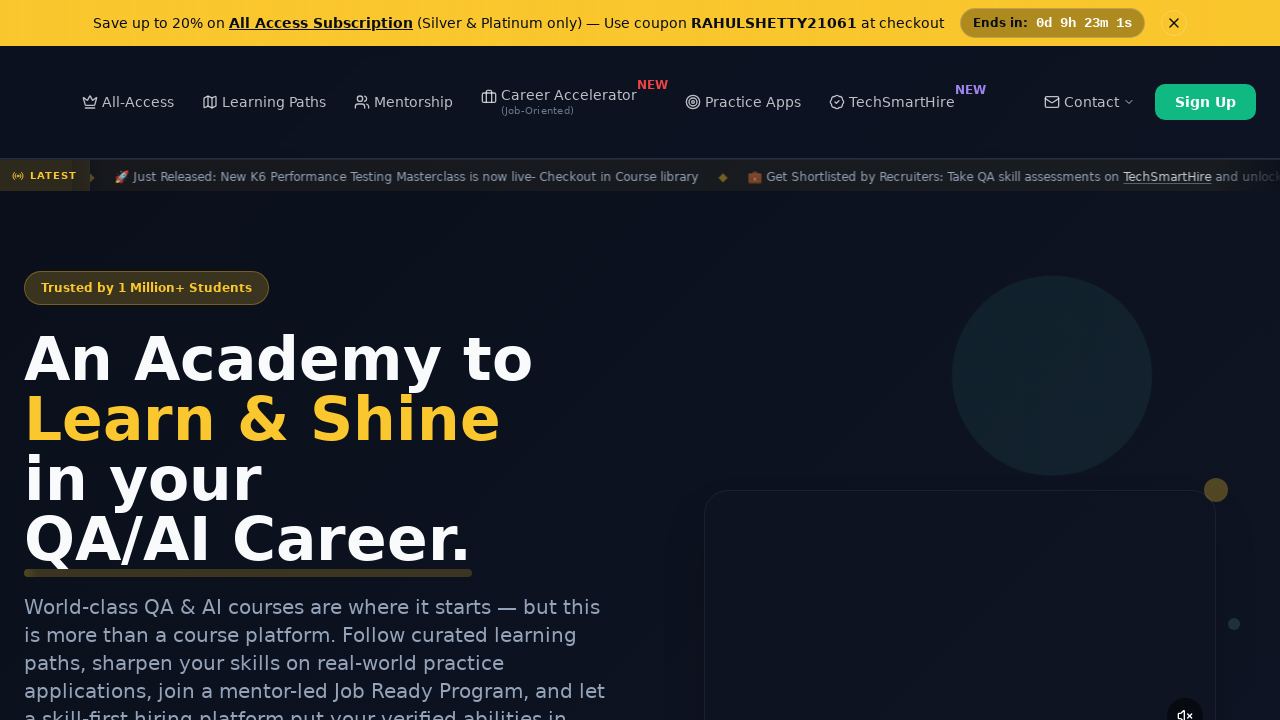

Located course link element with href containing 'https://courses.rahulshettyacademy.com/p'
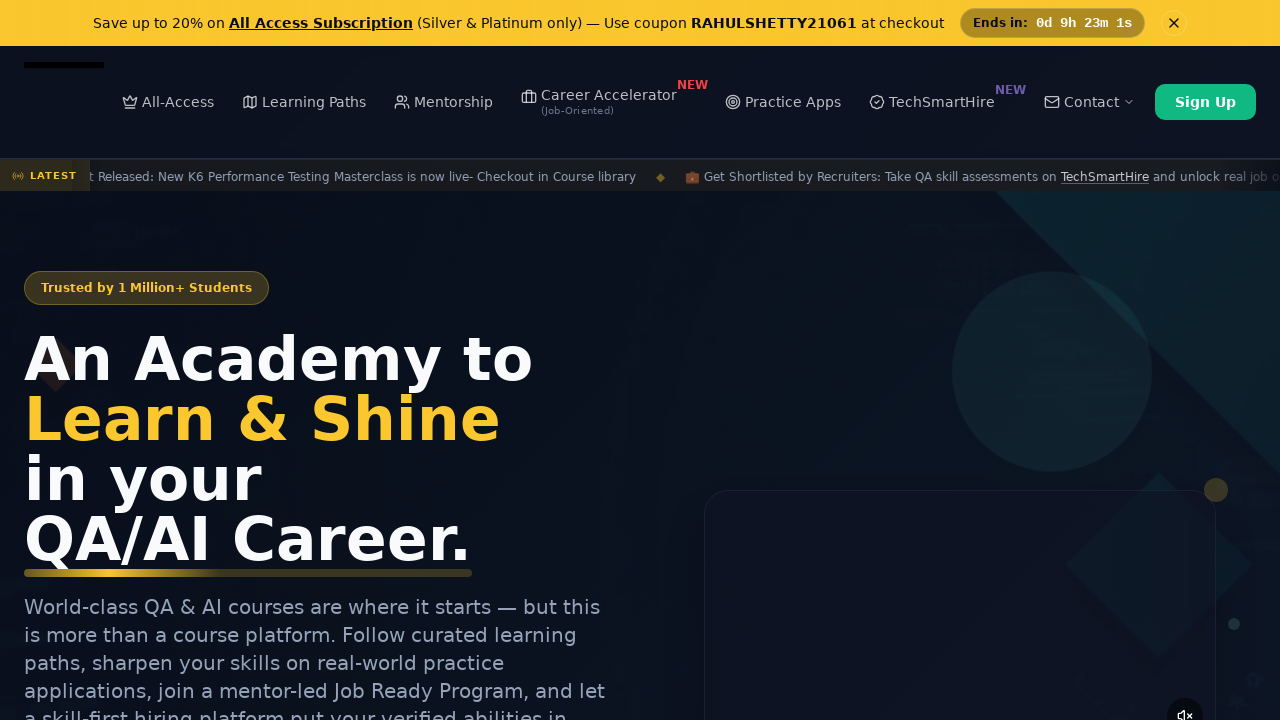

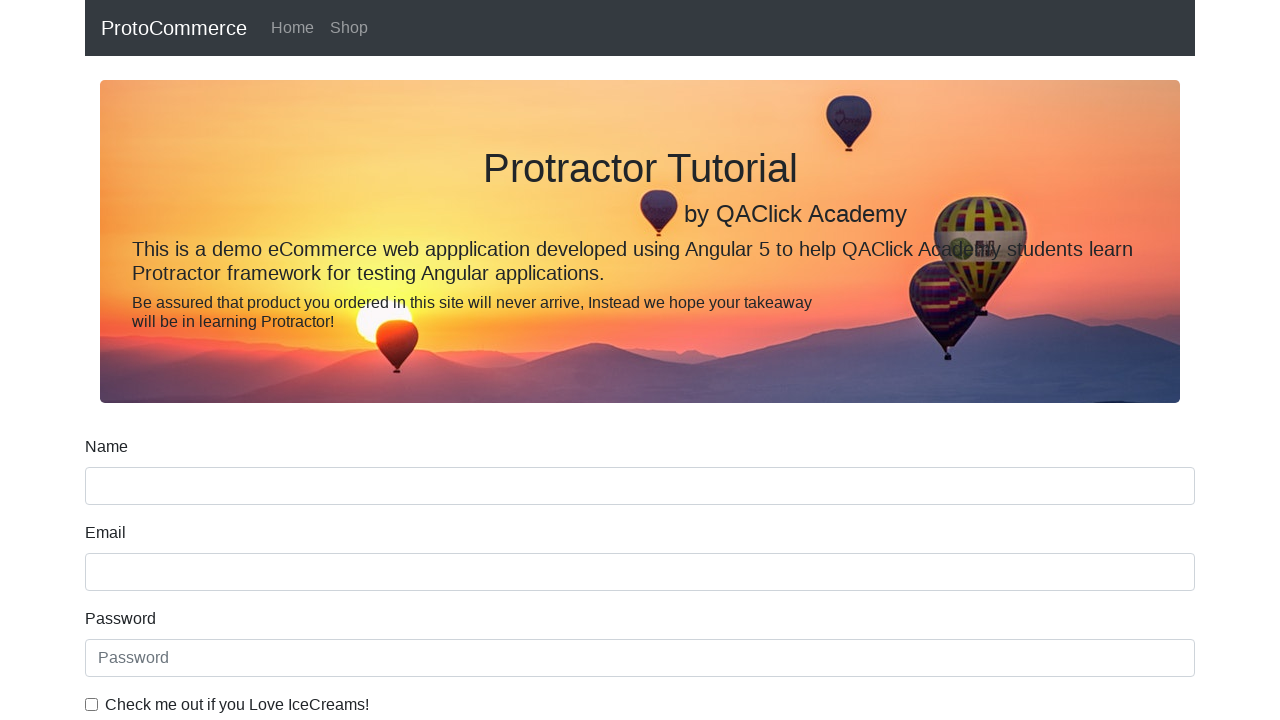